Tests web table sorting functionality by clicking the first column header to sort the table and verifying the sort order

Starting URL: https://rahulshettyacademy.com/seleniumPractise/#/offers

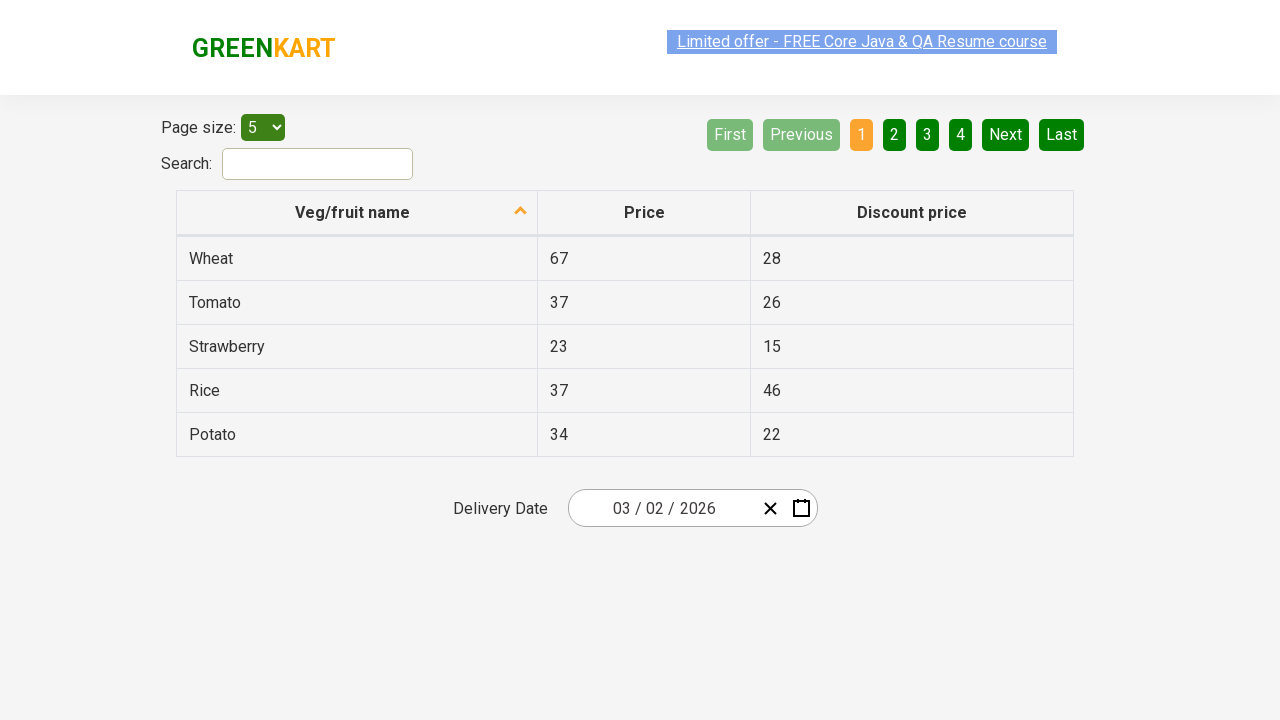

Clicked first column header to sort table at (357, 213) on th:nth-child(1)
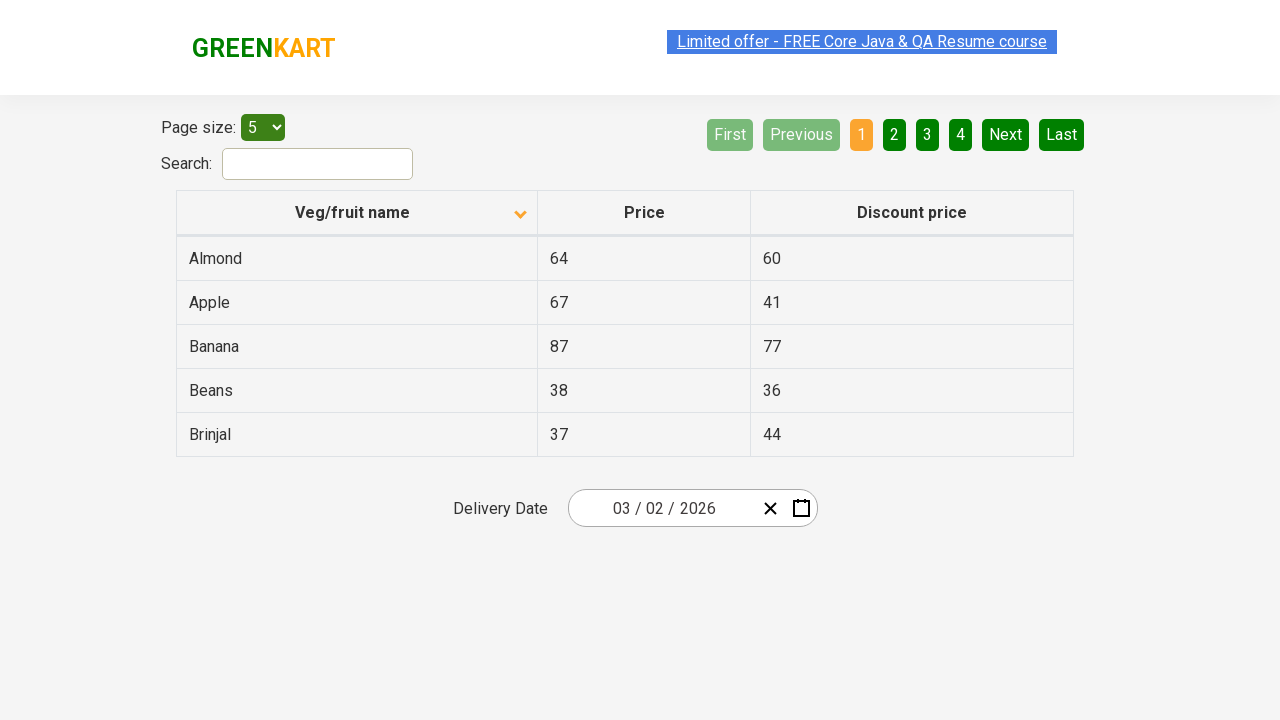

Table rows loaded after sorting
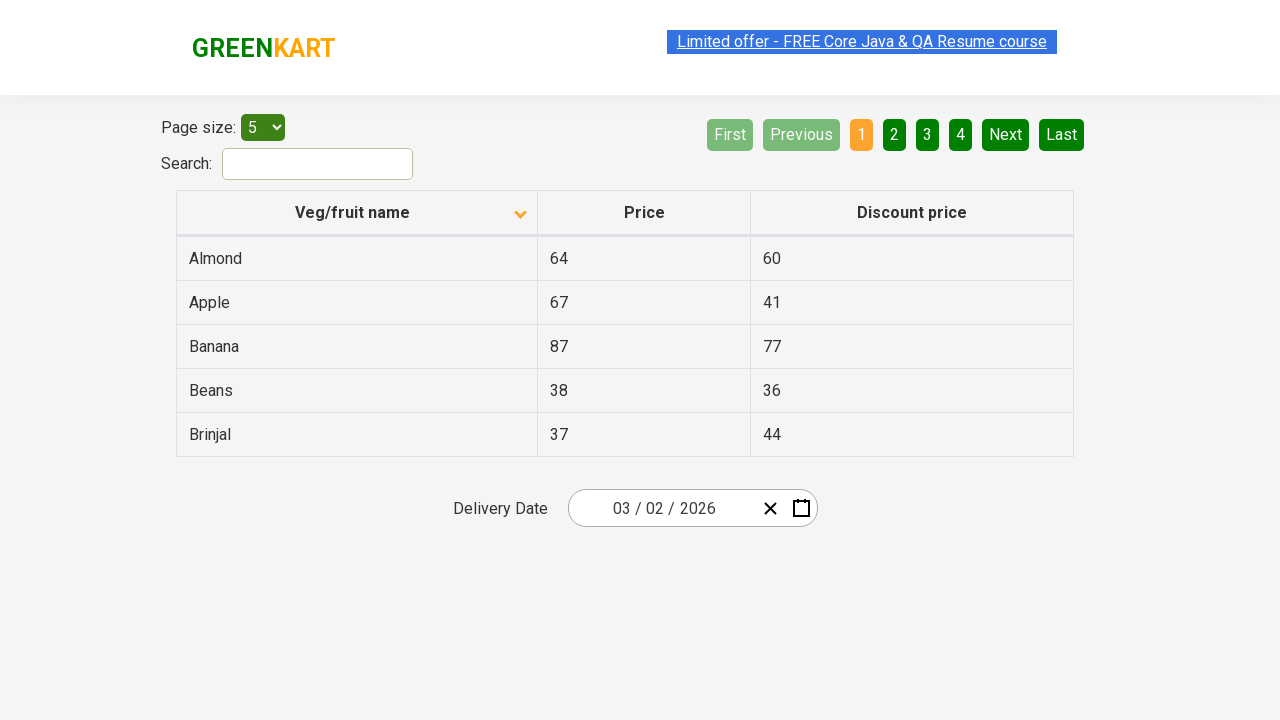

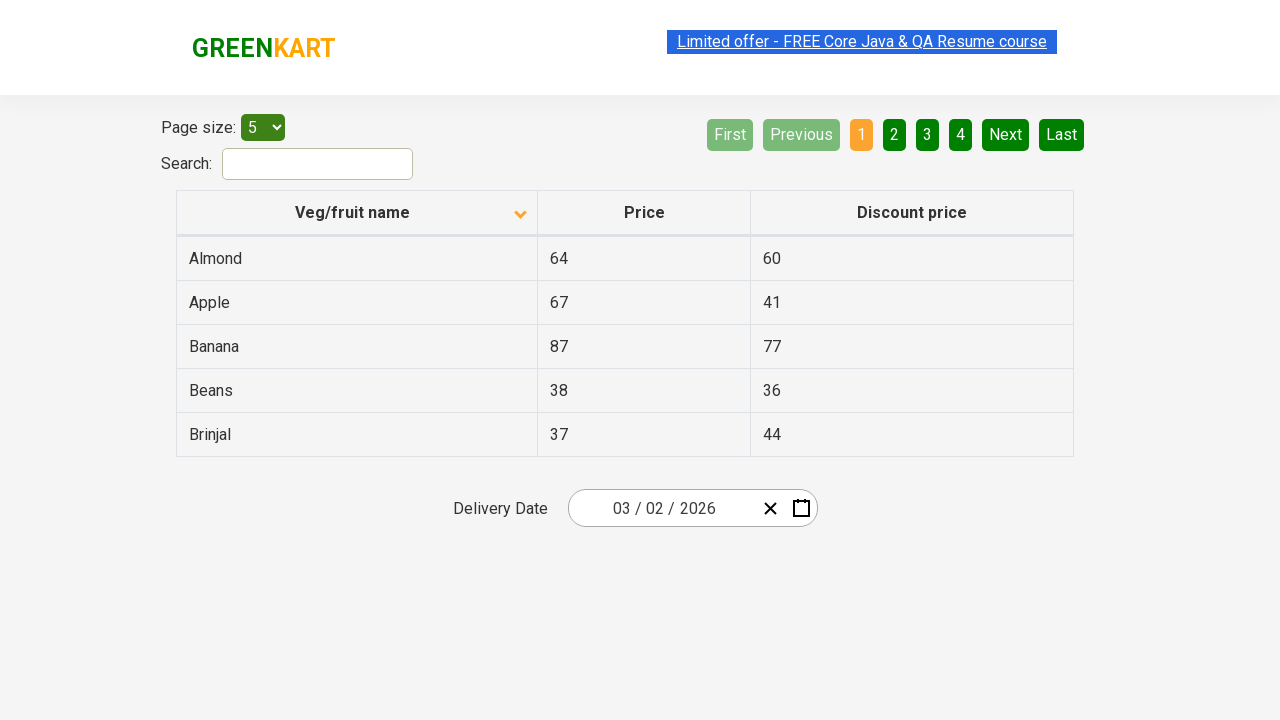